Tests calculator edge case by clicking 0 / 0 and verifying the result shows NaN

Starting URL: https://testpages.eviltester.com/styled/apps/calculator.html

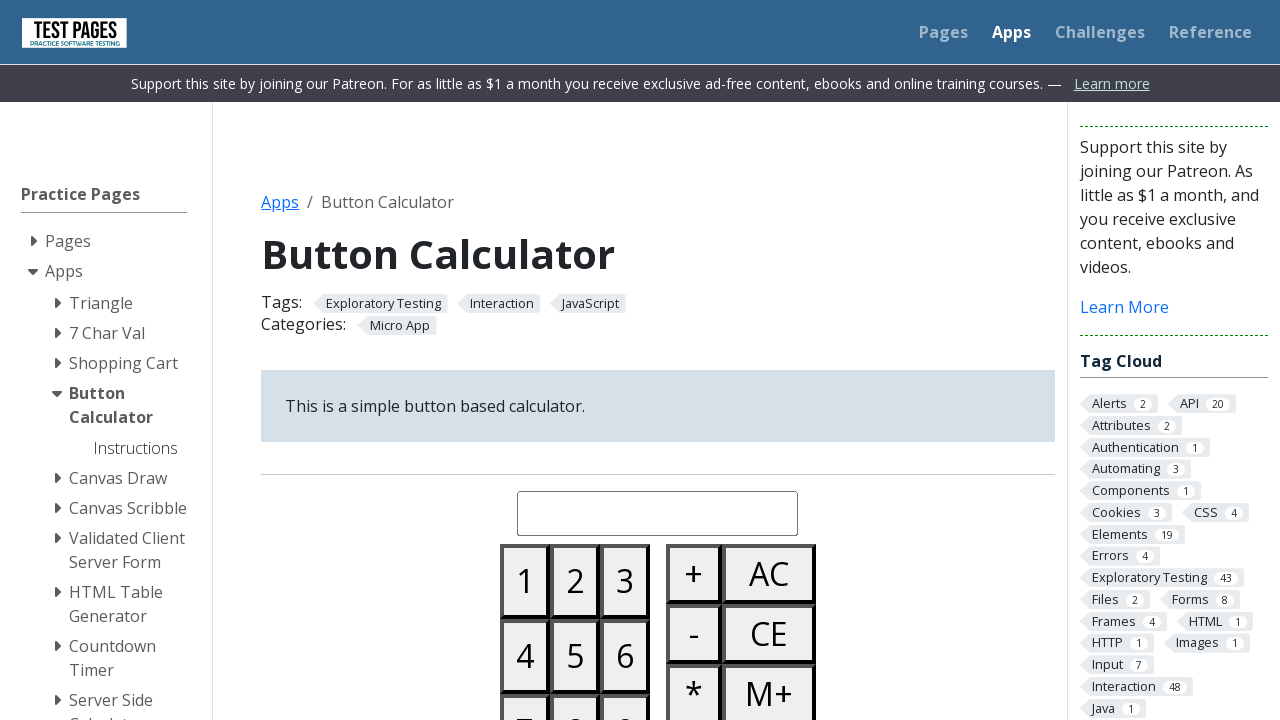

Clicked button 0 at (525, 360) on #button00
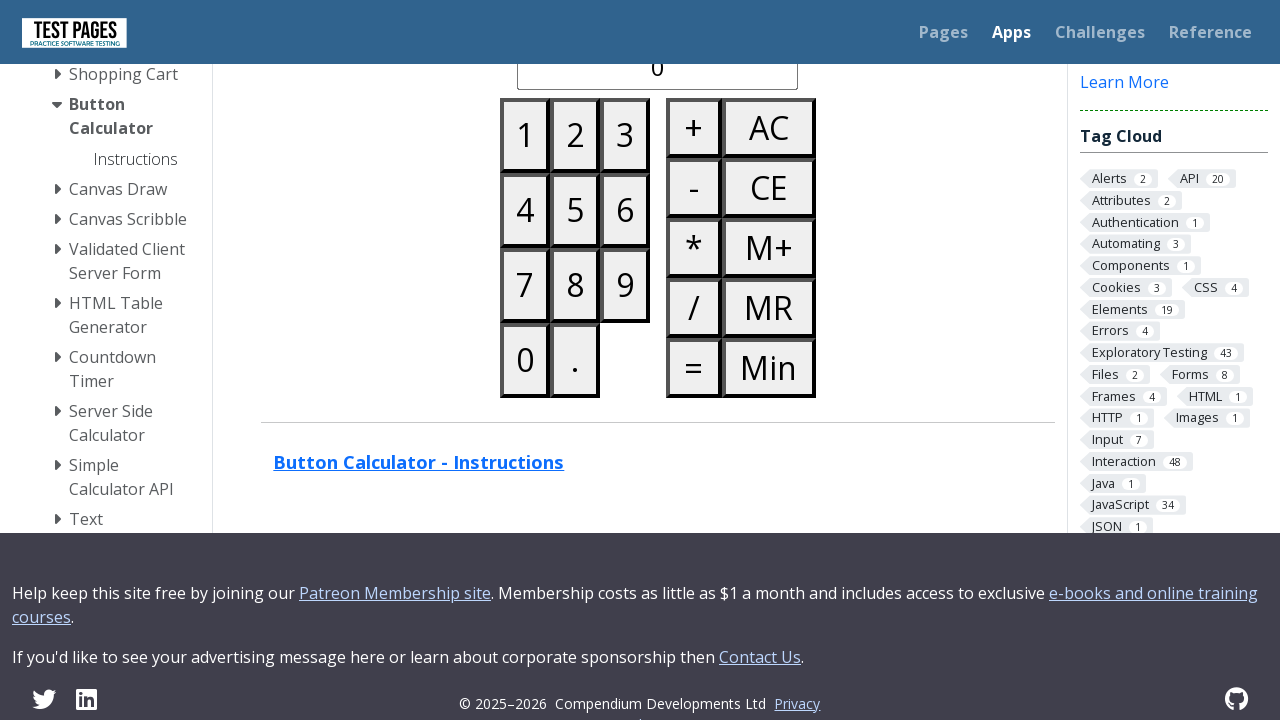

Clicked divide button at (694, 308) on #buttondivide
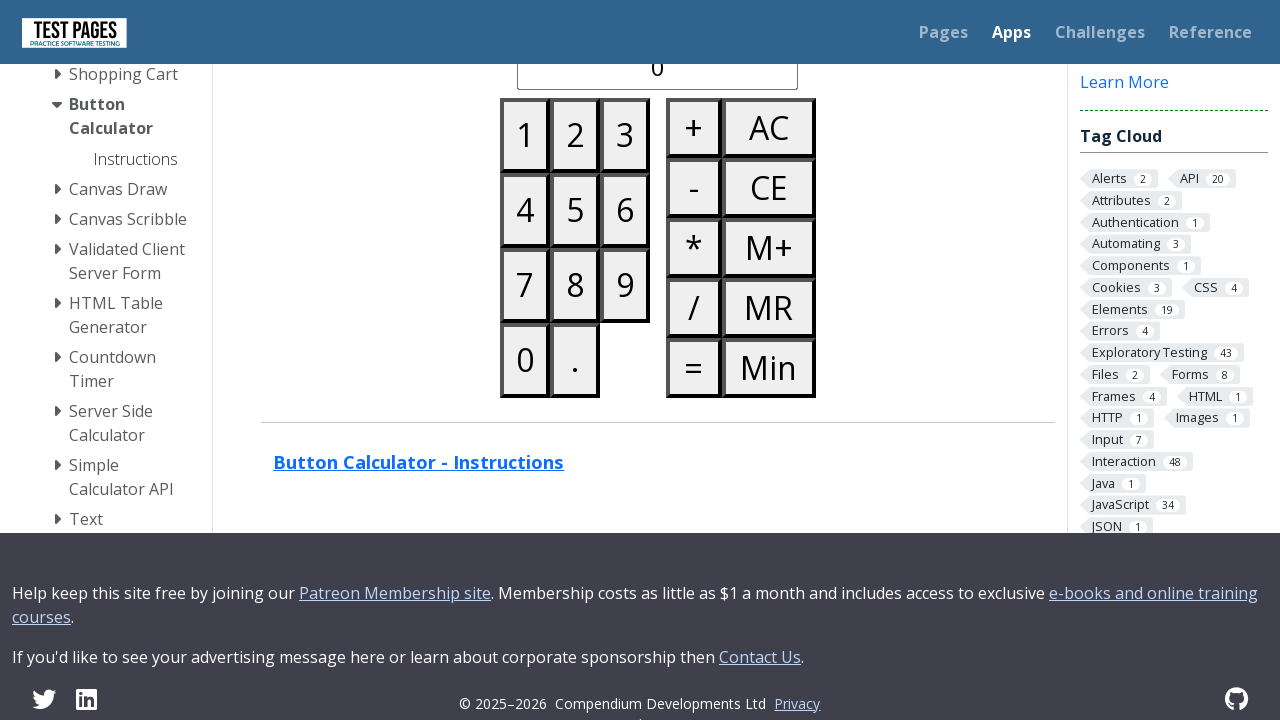

Clicked button 0 at (525, 360) on #button00
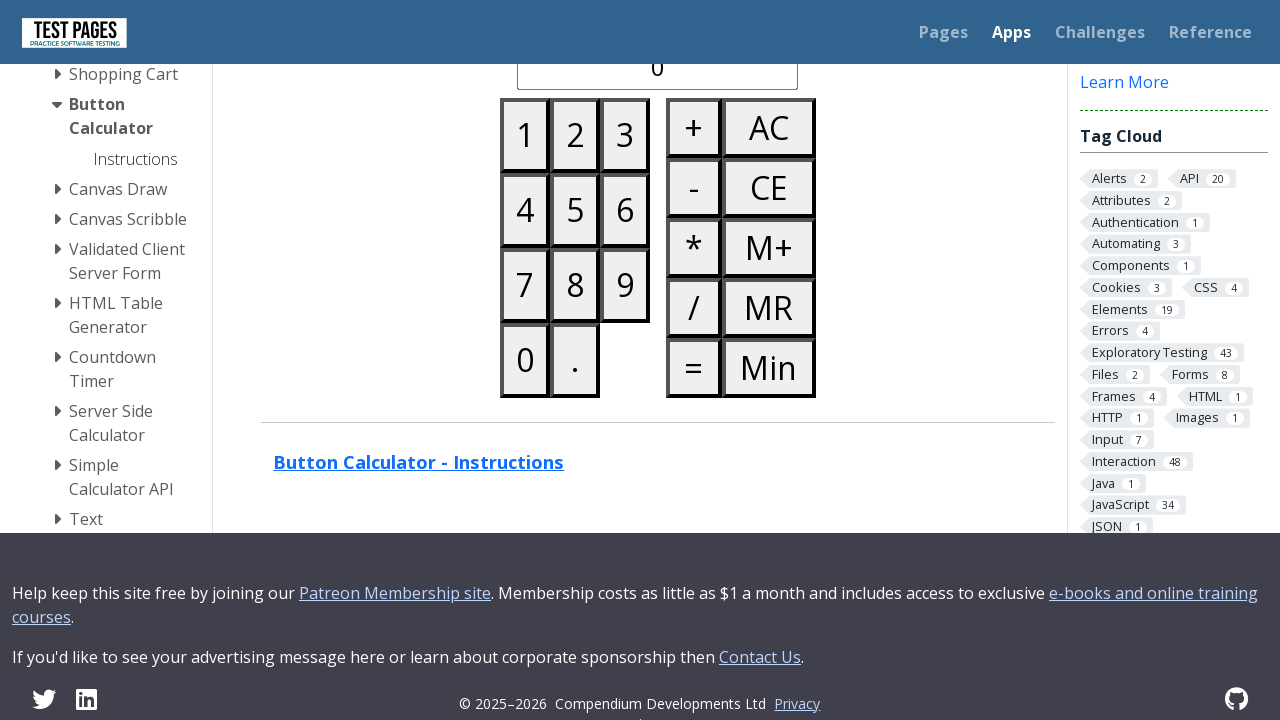

Clicked equals button to calculate 0 / 0 at (694, 368) on #buttonequals
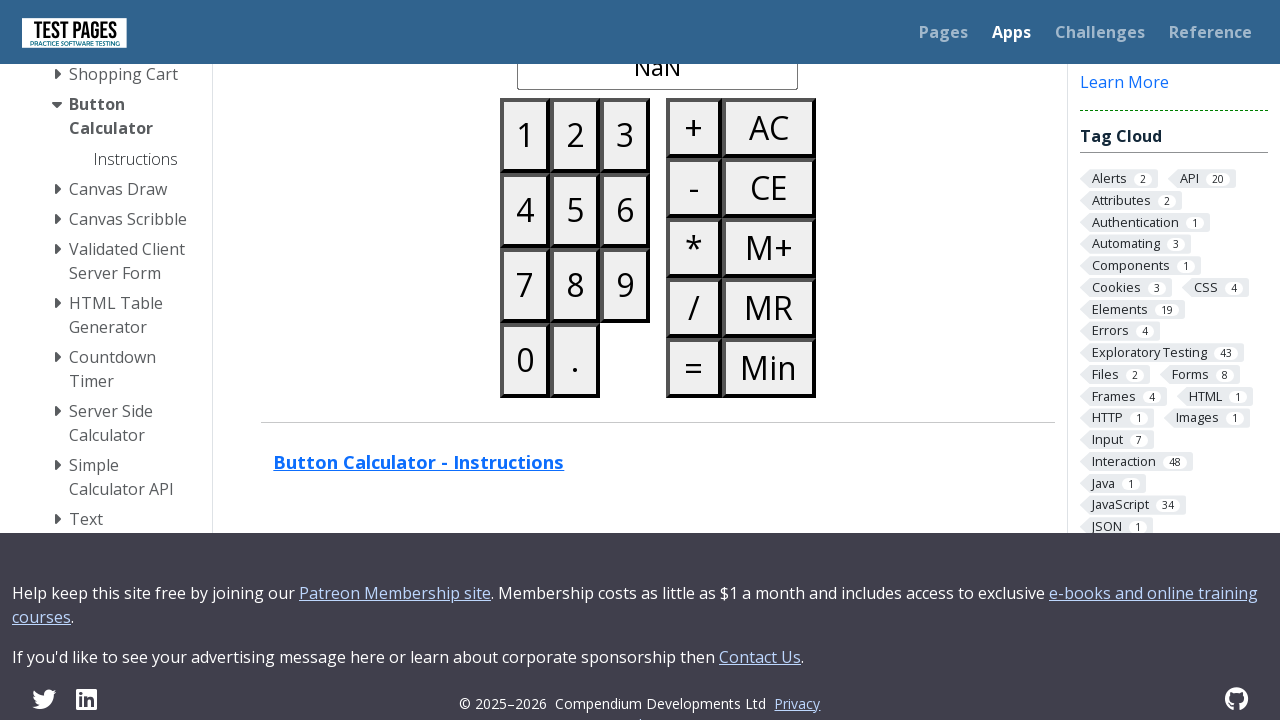

Waited for calculated result to display
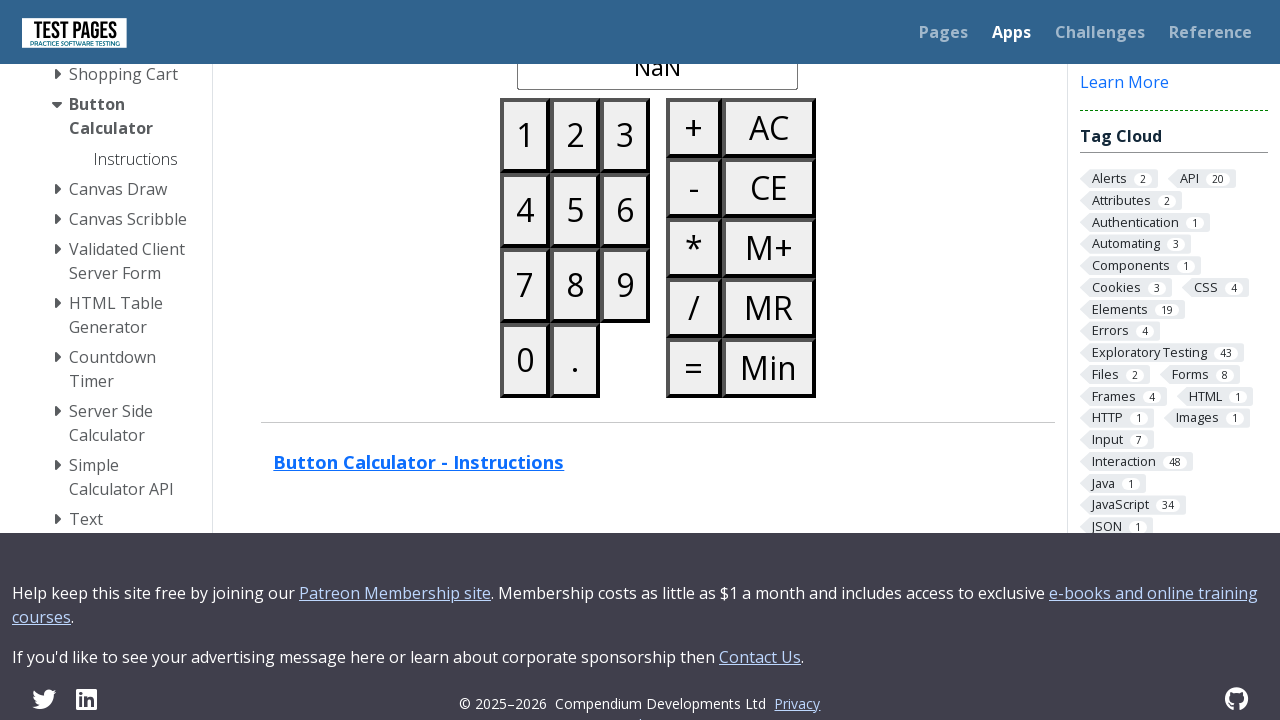

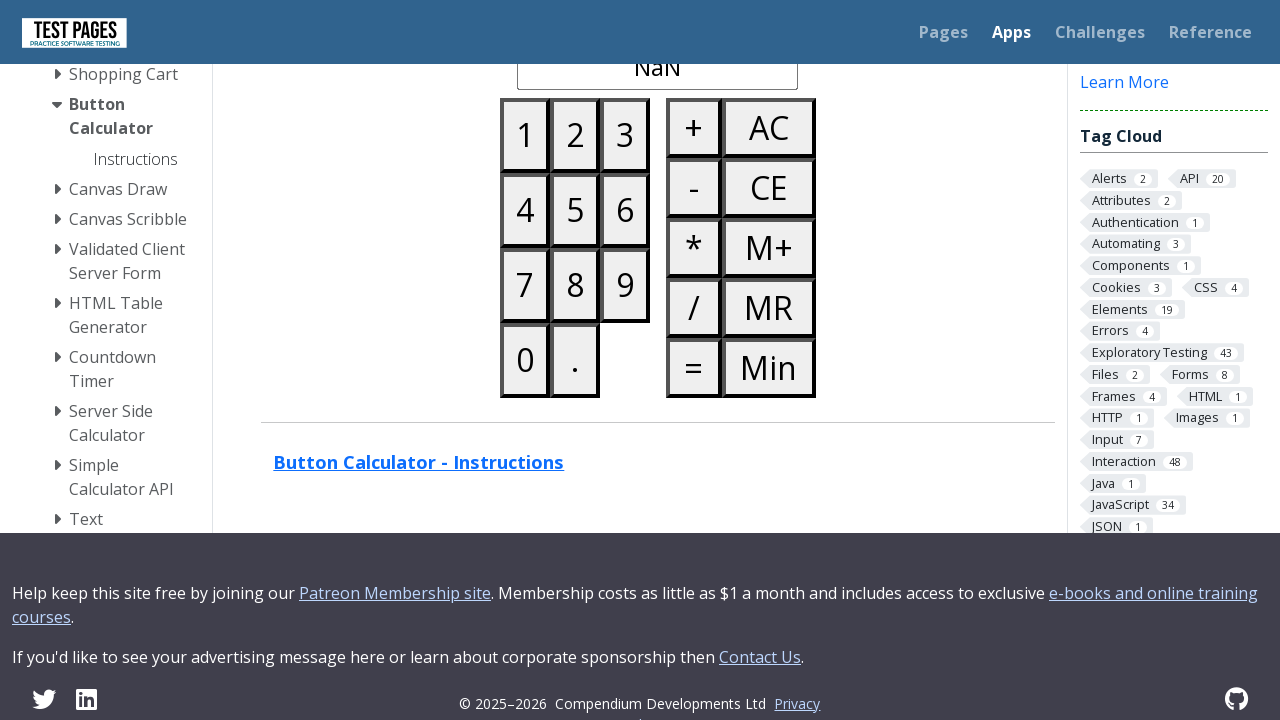